Navigates to a Fox News article page and verifies that the article body content loads properly

Starting URL: https://www.foxnews.com/politics/trump-taps-former-acting-ag-matthew-whitaker-nato-ambassador

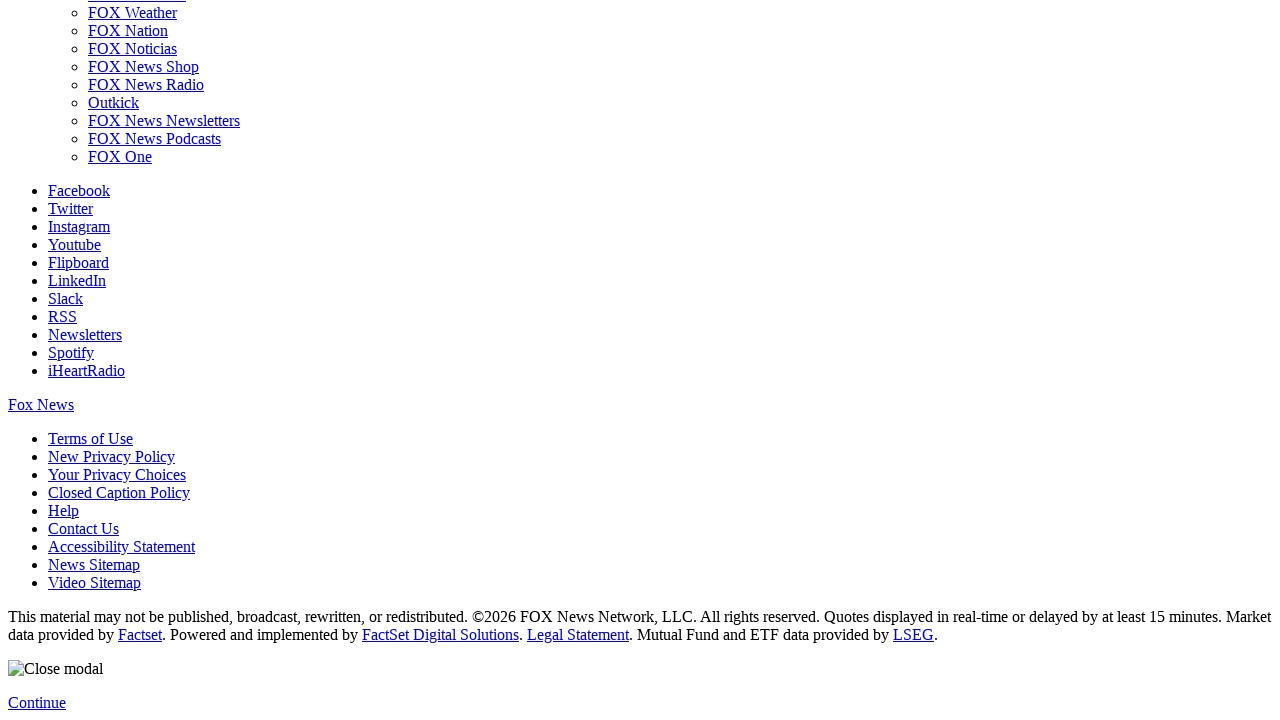

Navigated to Fox News article about Trump tapping Matthew Whitaker as NATO ambassador
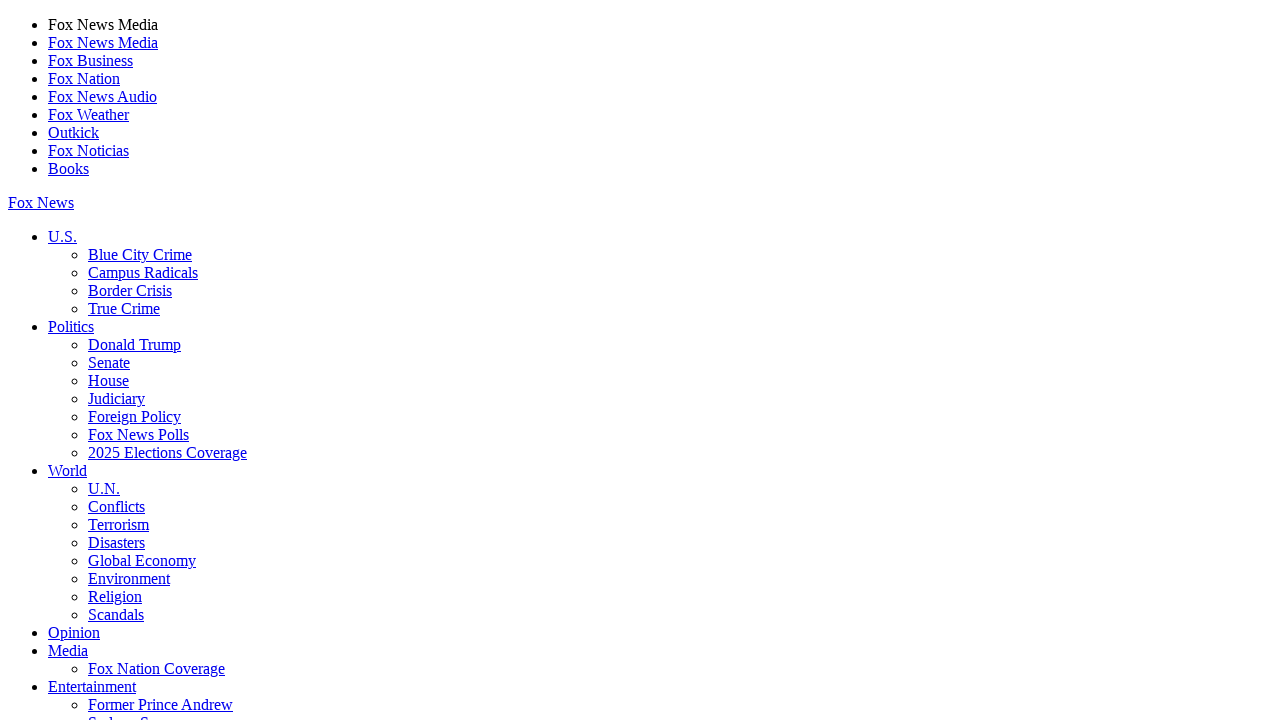

Article body container loaded
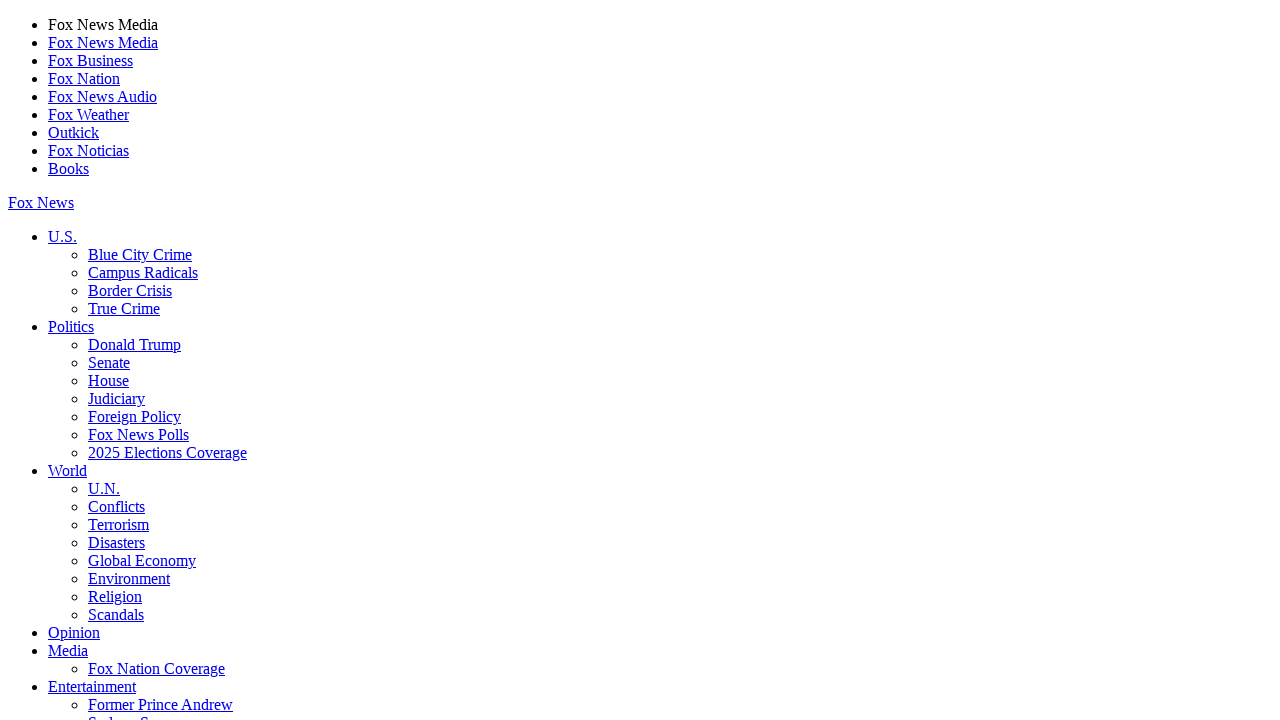

Article body paragraphs are present and loaded
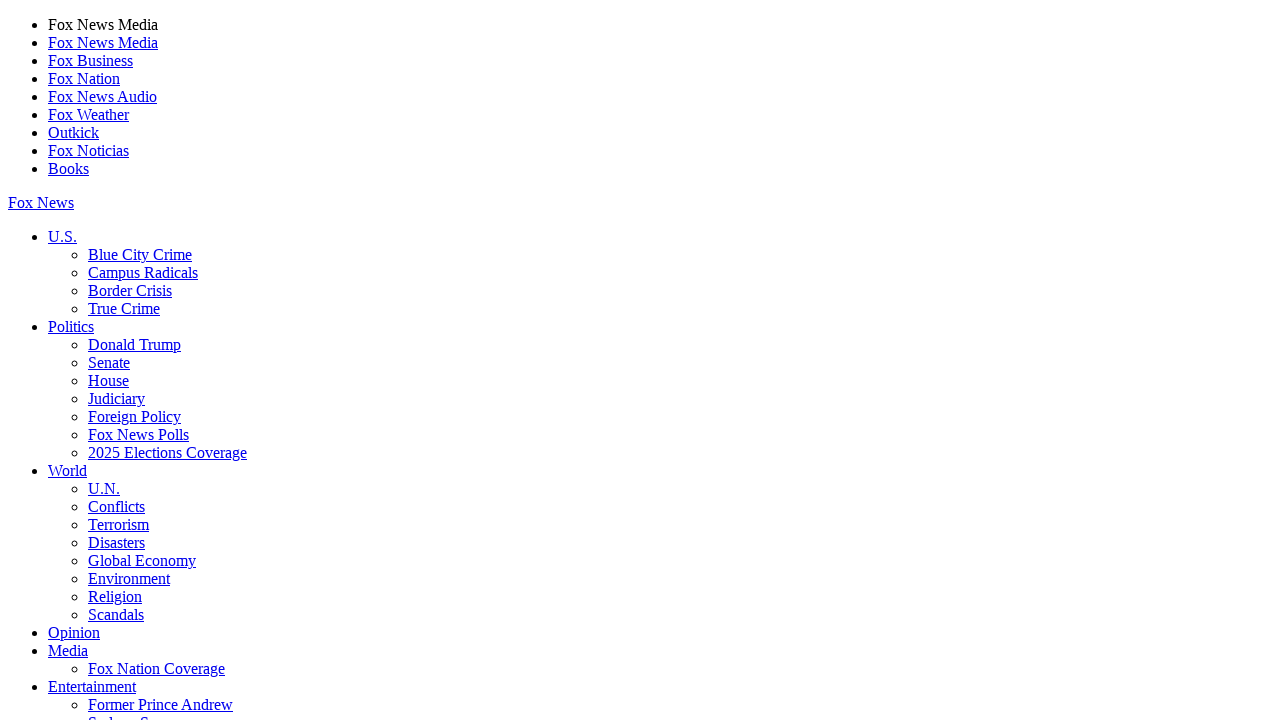

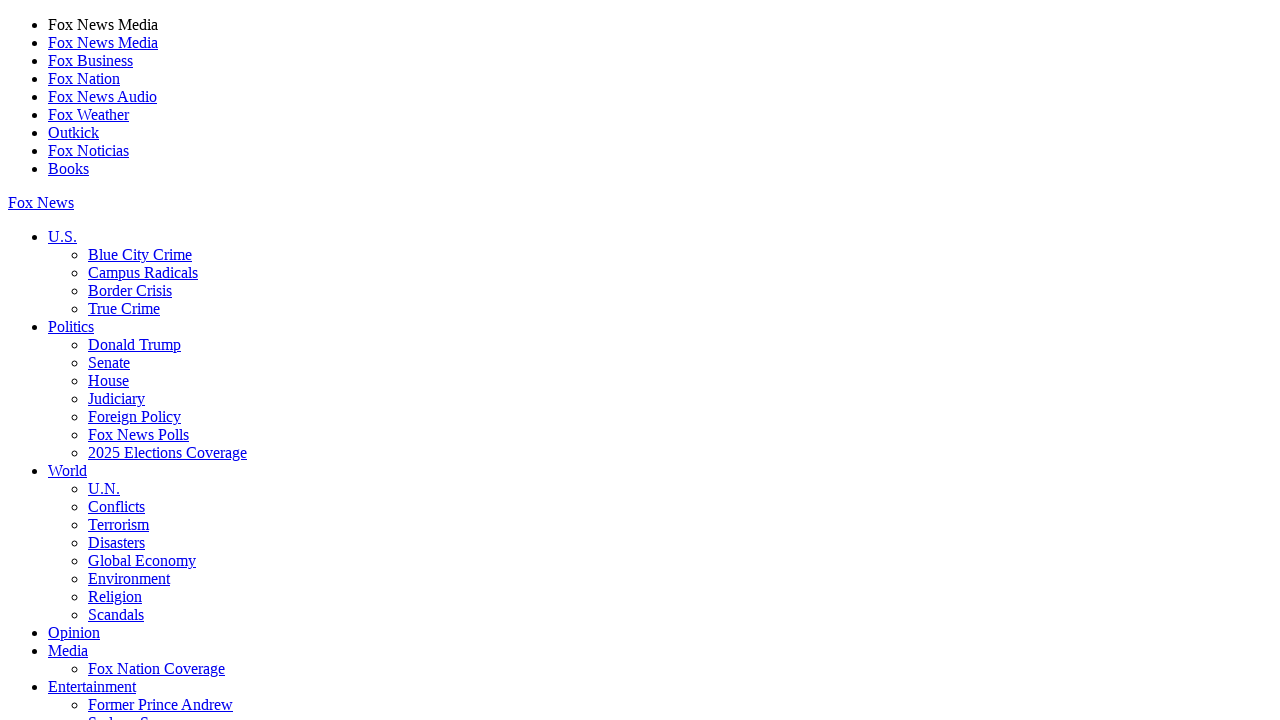